Tests navigation on Training Support website by verifying the homepage title, clicking the About Us link, and verifying the About Us page loads correctly.

Starting URL: https://www.training-support.net/

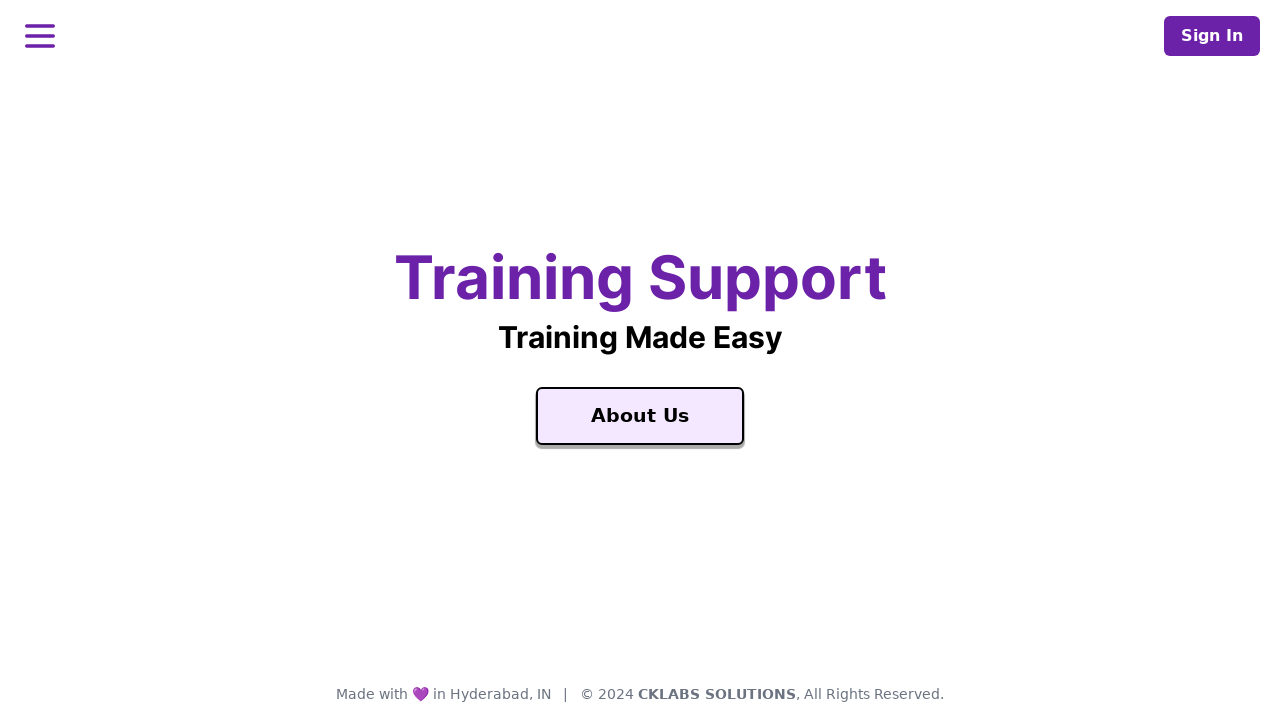

Waited for homepage title 'Training Support' to load
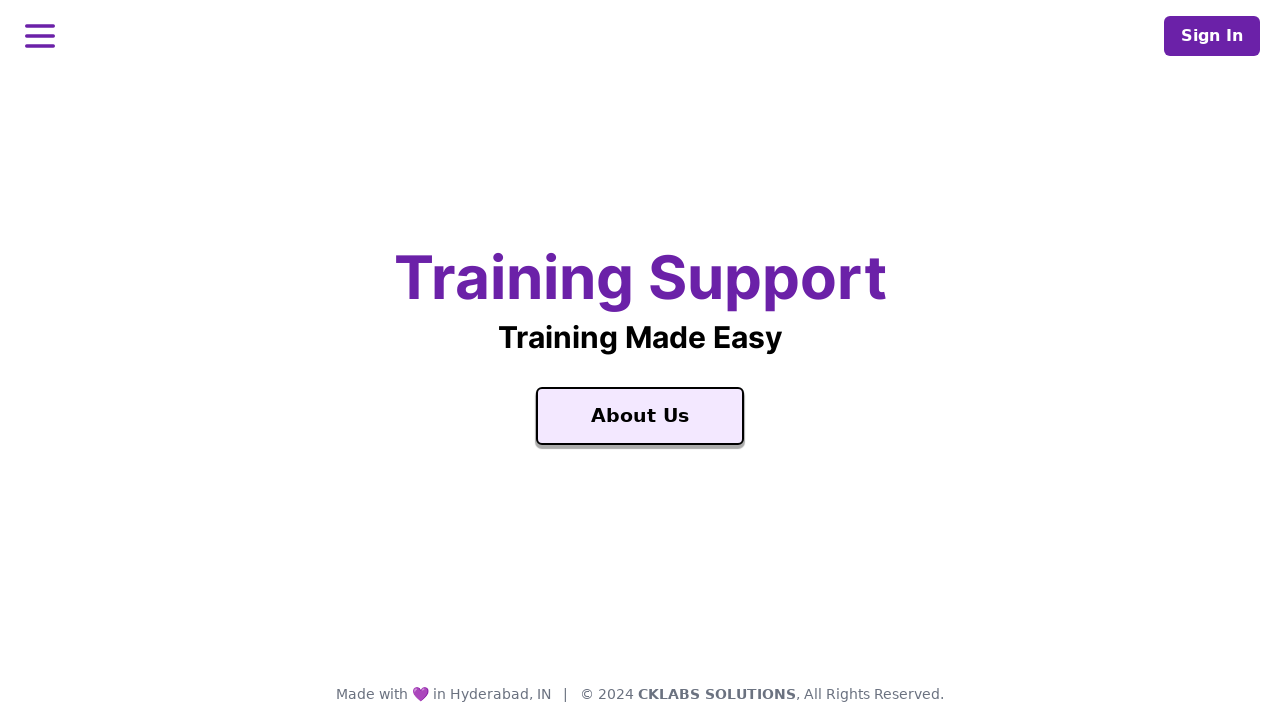

Retrieved homepage title: 'Training Support'
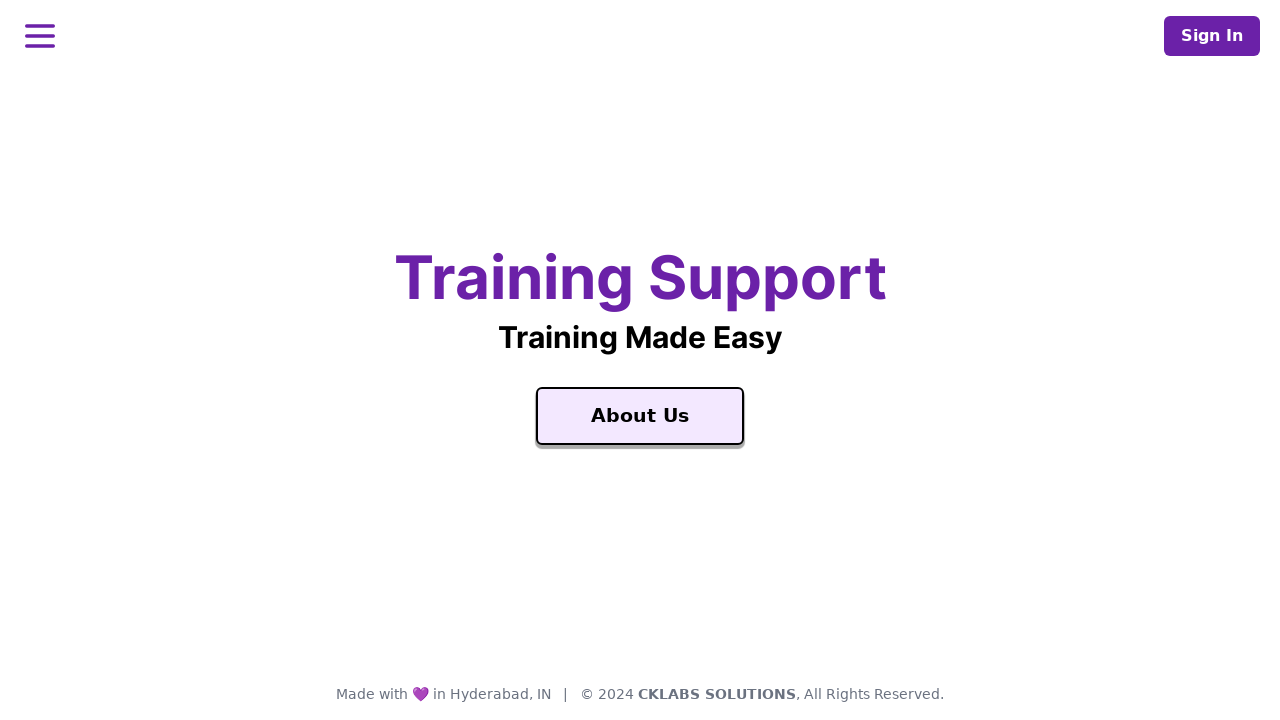

Clicked on 'About Us' link at (640, 416) on a:has-text('About Us'), [aria-label='About Us']
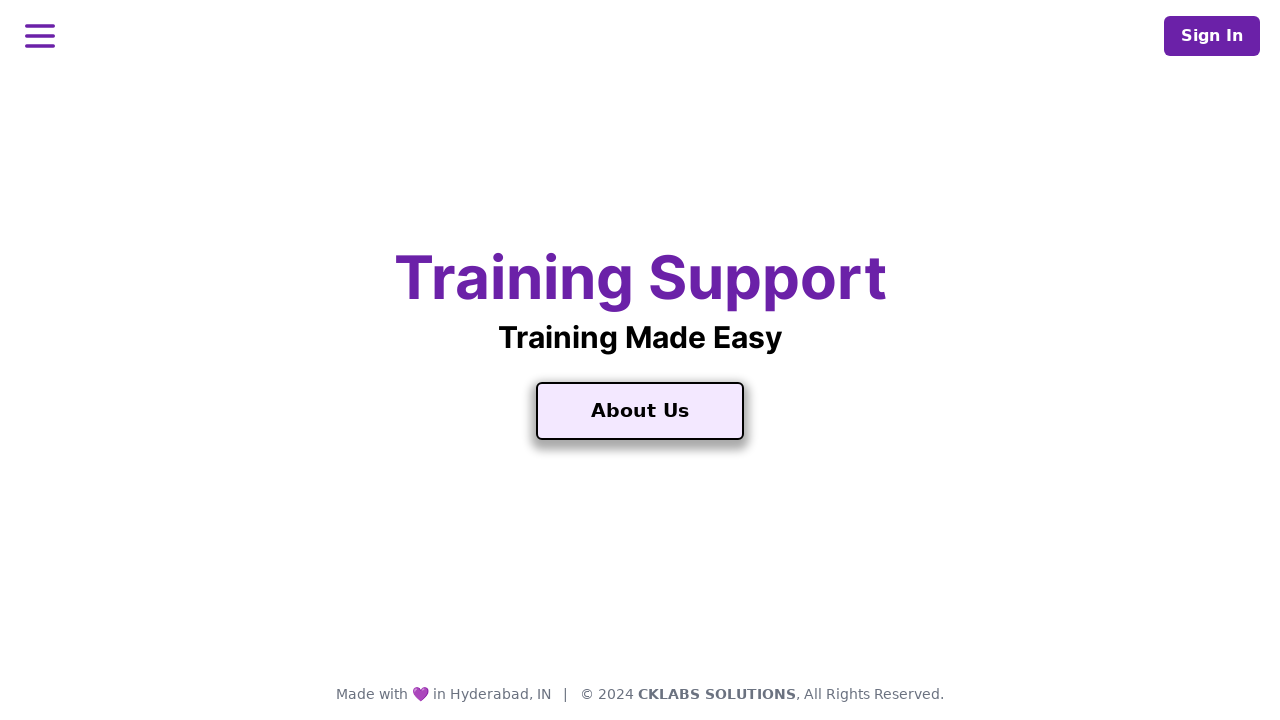

Waited for About Us page to load
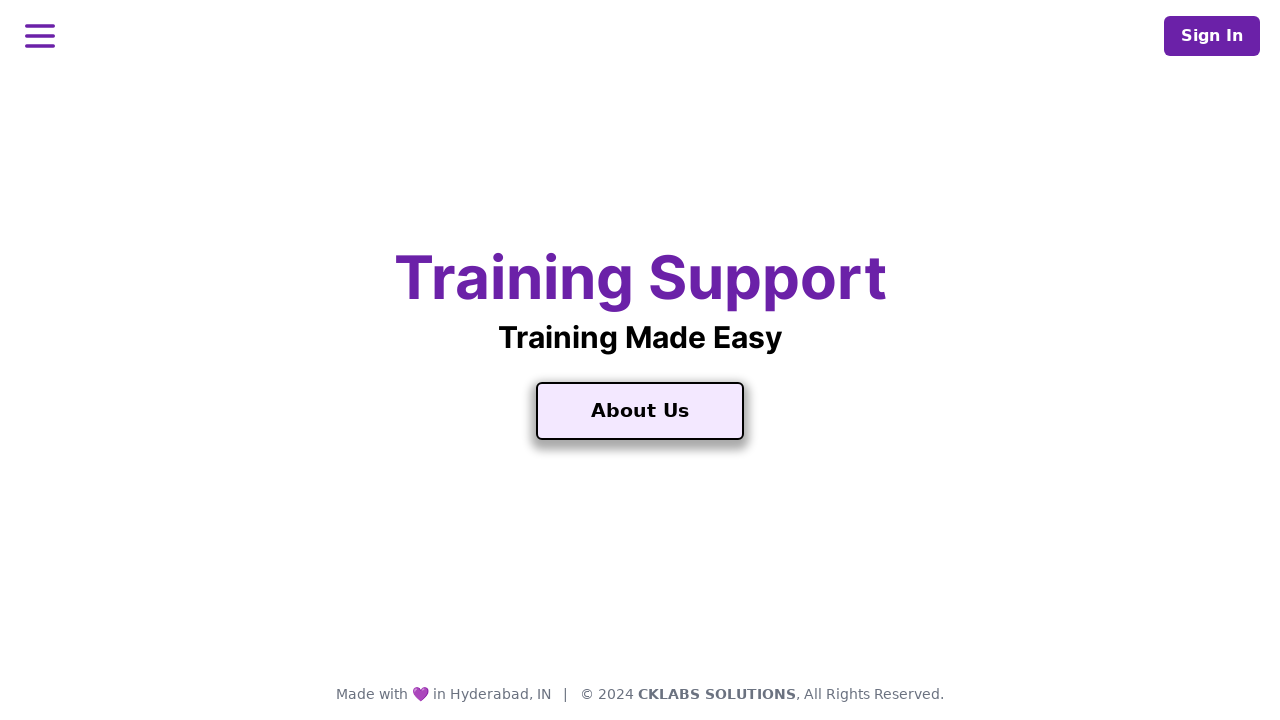

Retrieved About Us page title: 'About Us'
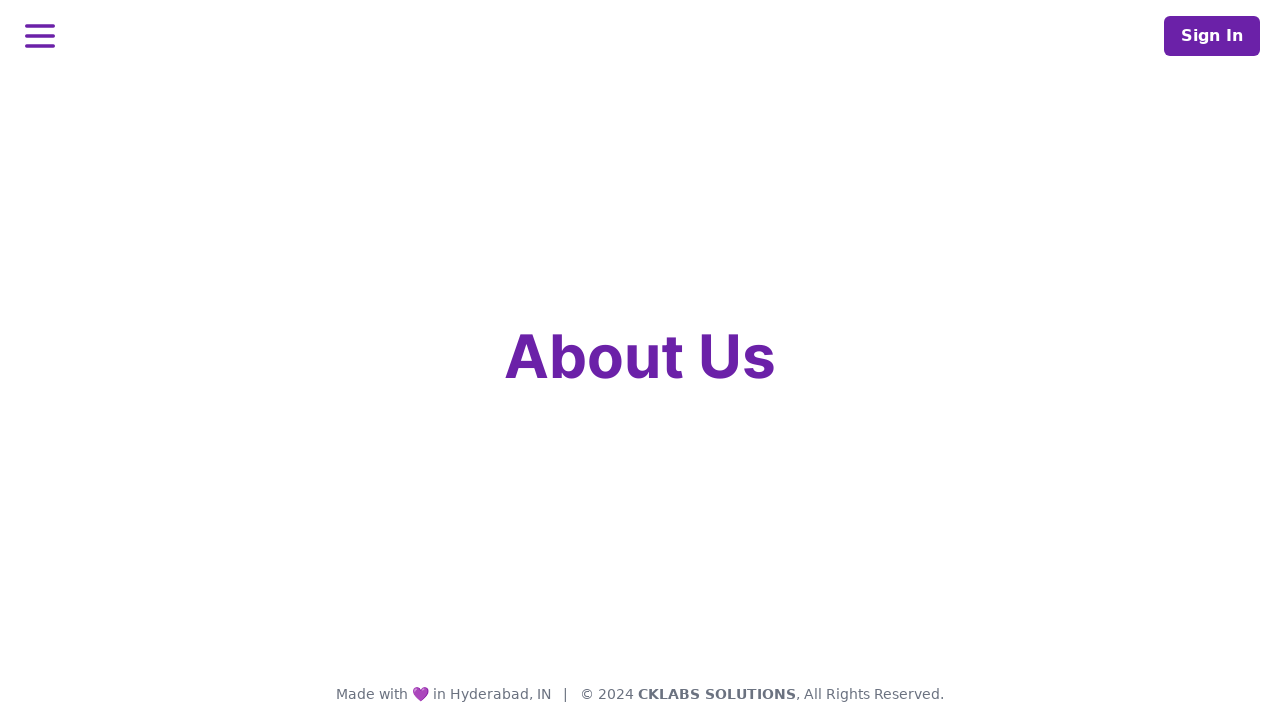

Verified homepage title equals 'Training Support'
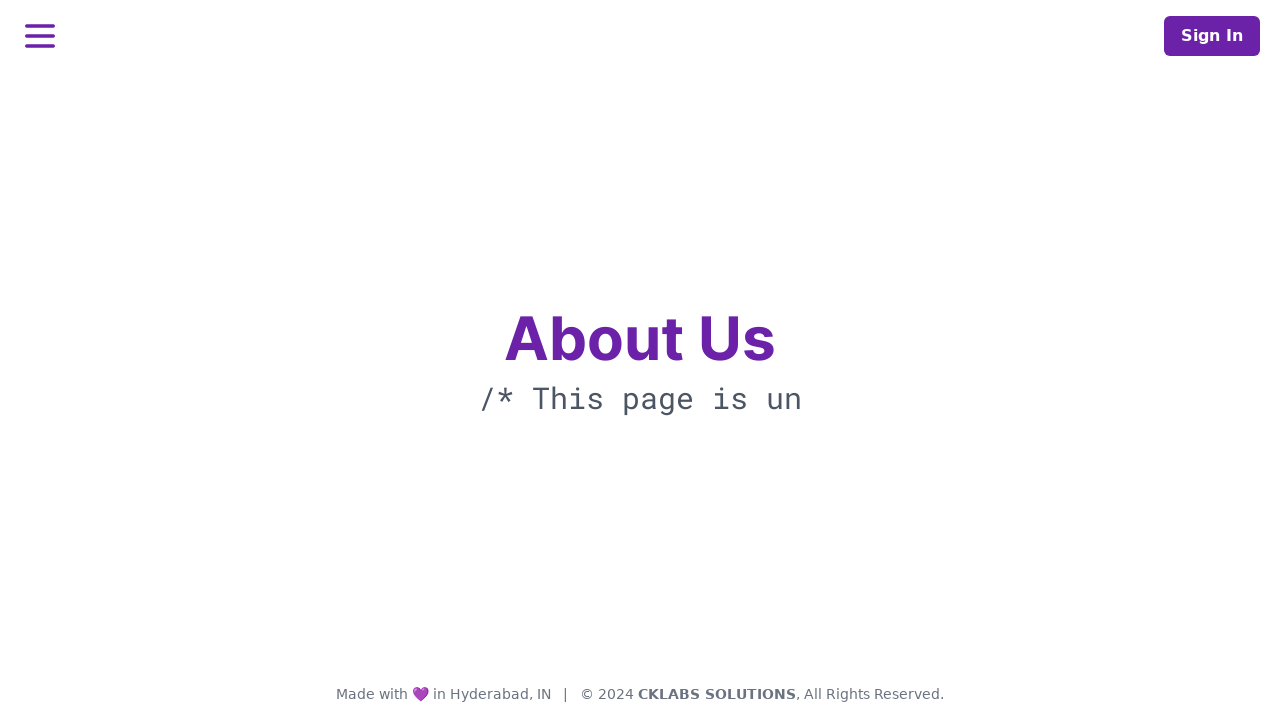

Verified 'About Us' is present in the new page title
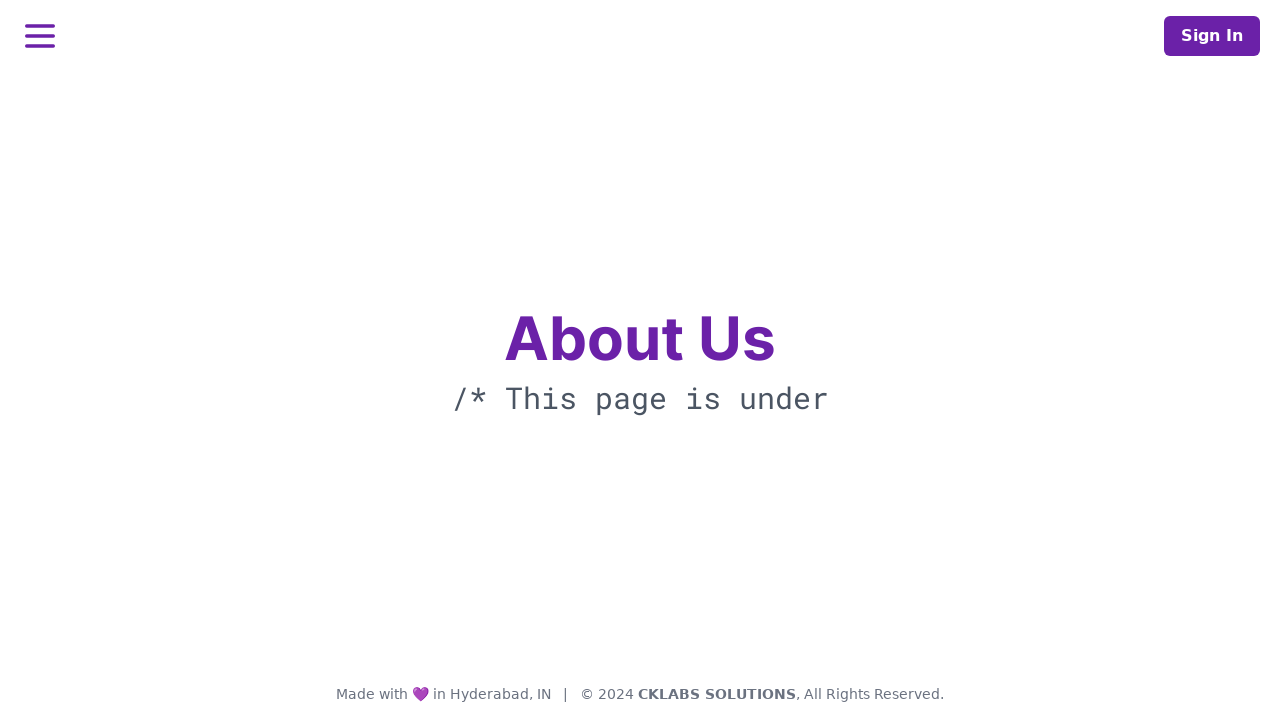

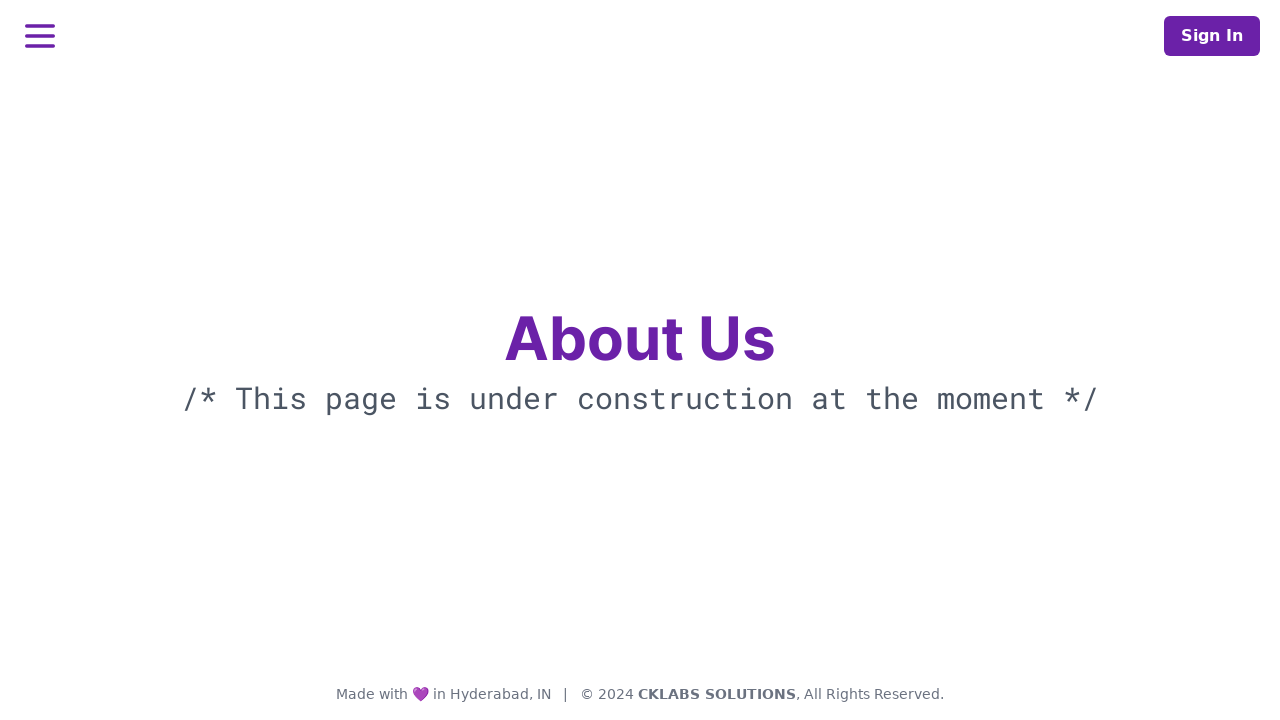